Tests drag and drop functionality by dragging element A to element B's position

Starting URL: http://the-internet.herokuapp.com

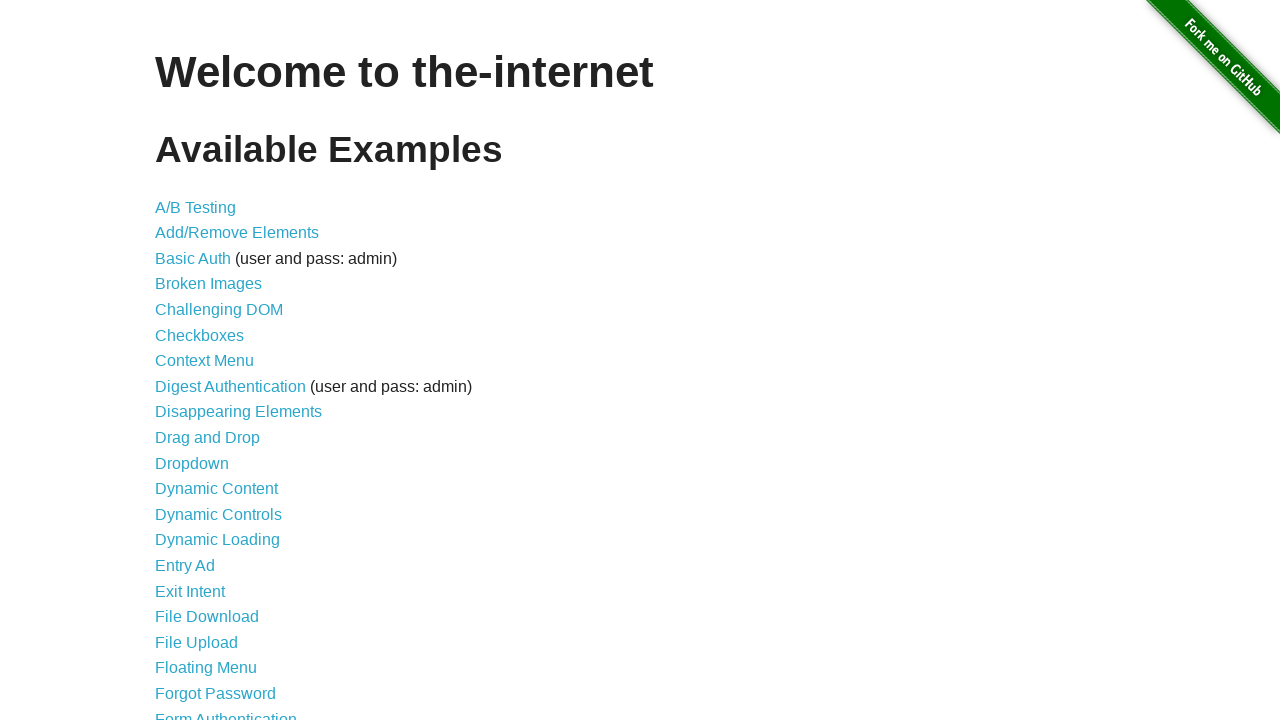

Clicked on drag and drop link at (208, 438) on xpath=//a[@href='/drag_and_drop']
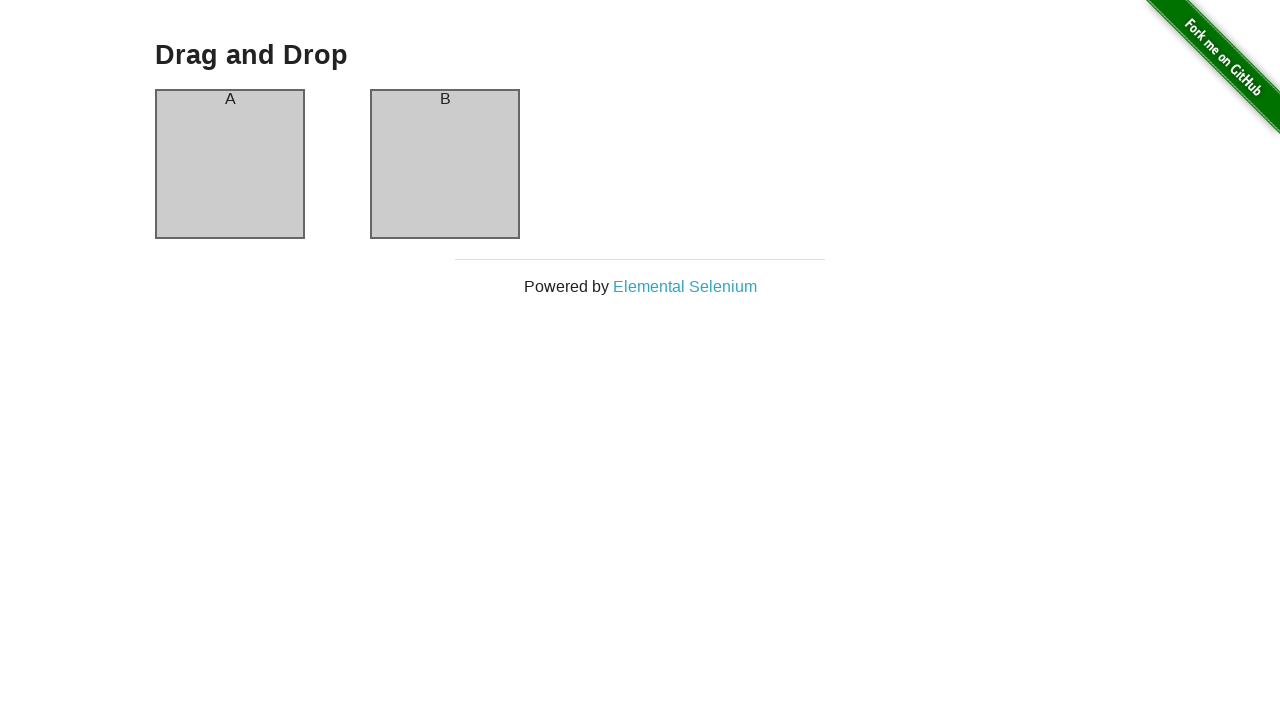

Drag and drop elements loaded
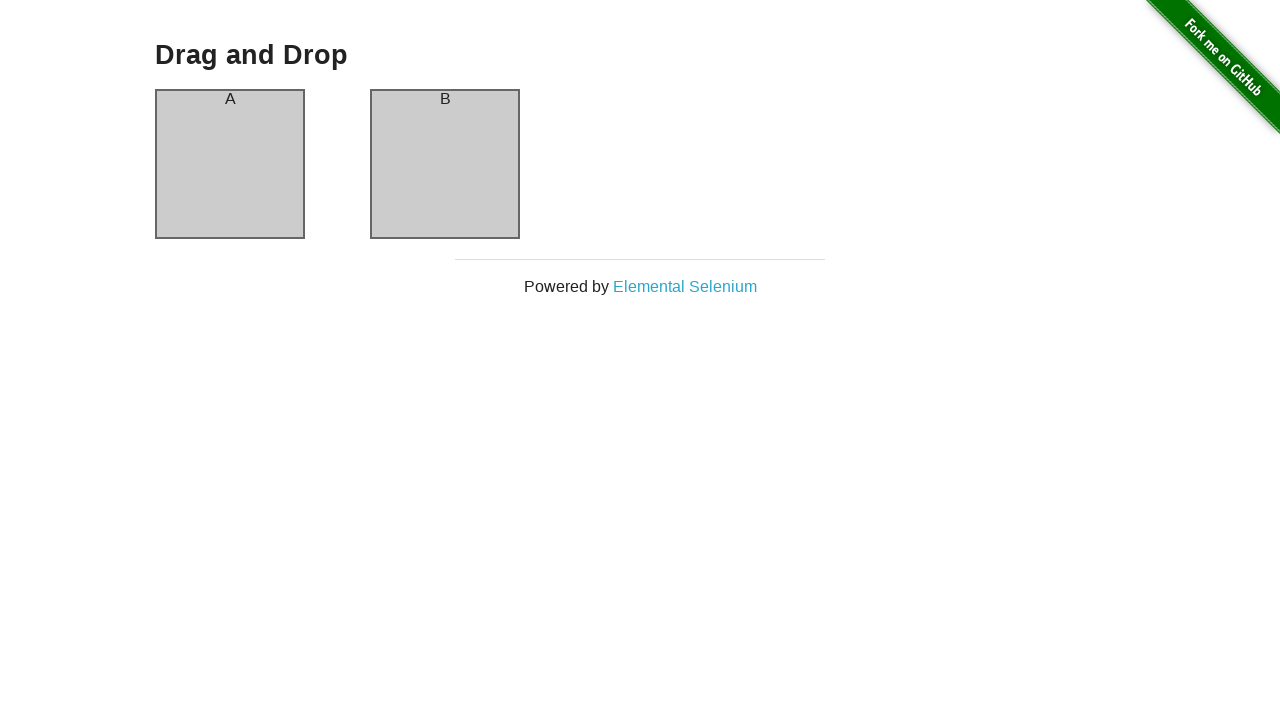

Located source element (column-a)
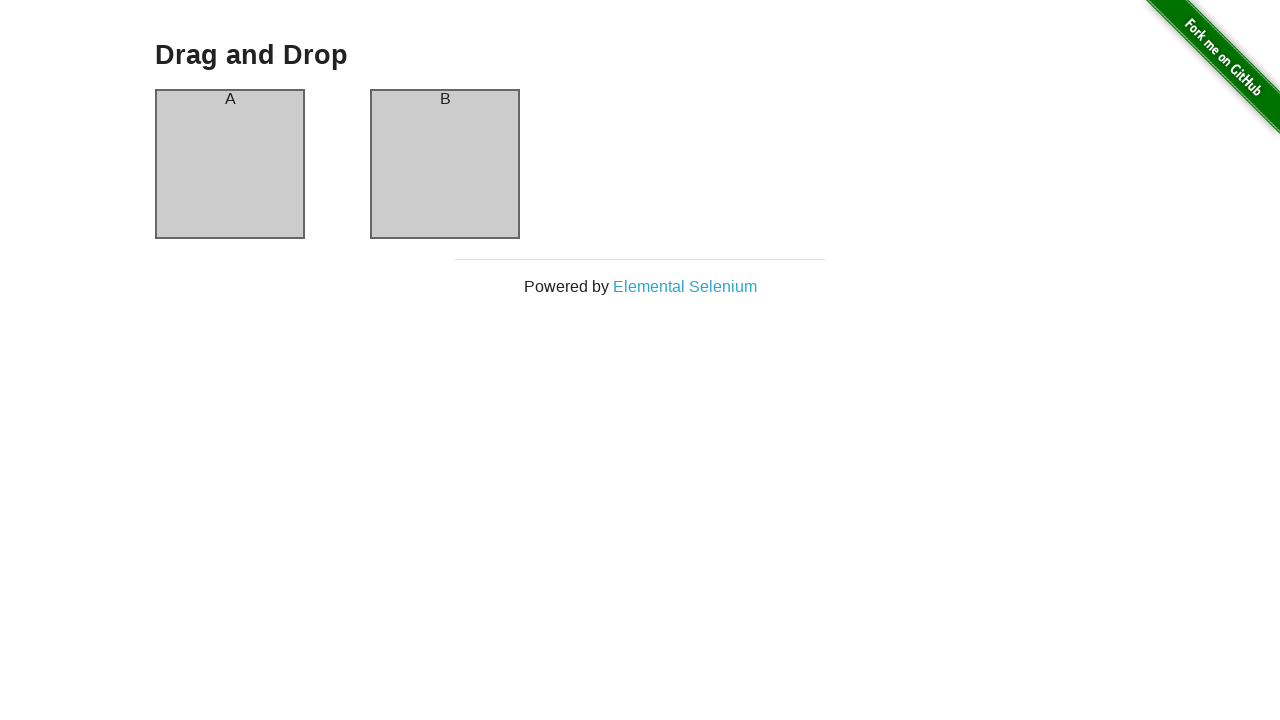

Located target element (column-b)
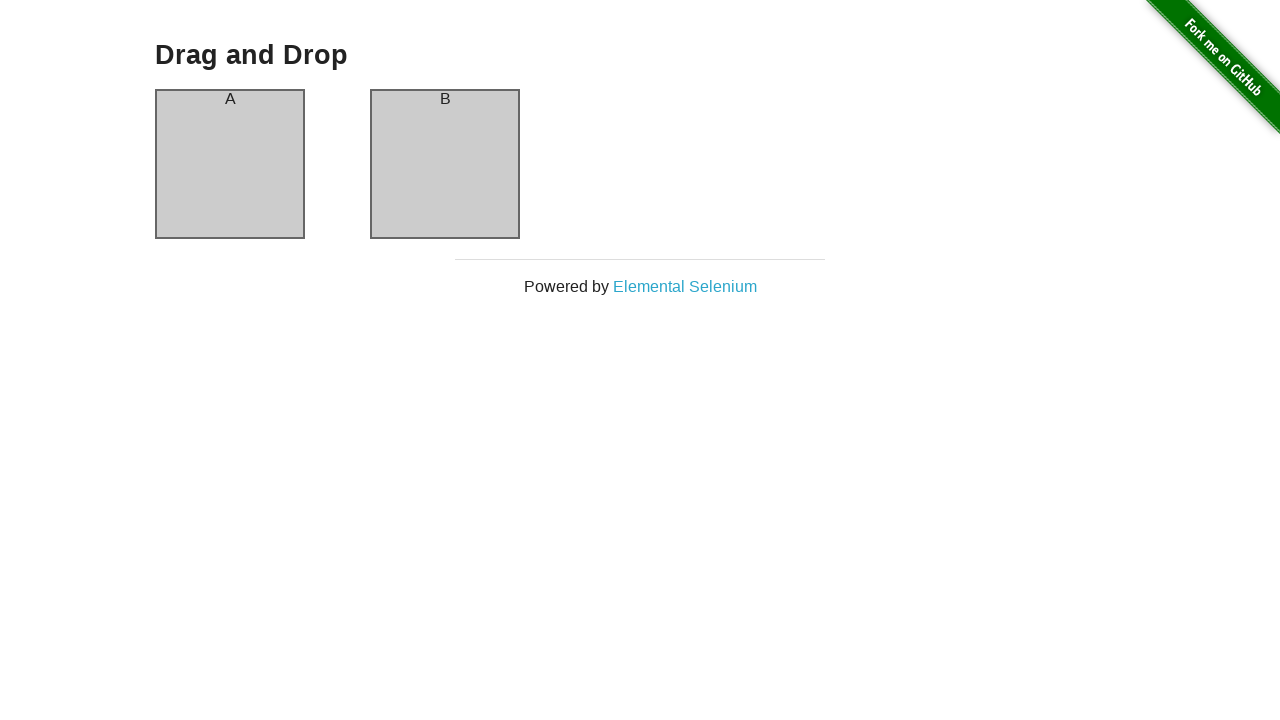

Dragged element A to element B's position at (445, 164)
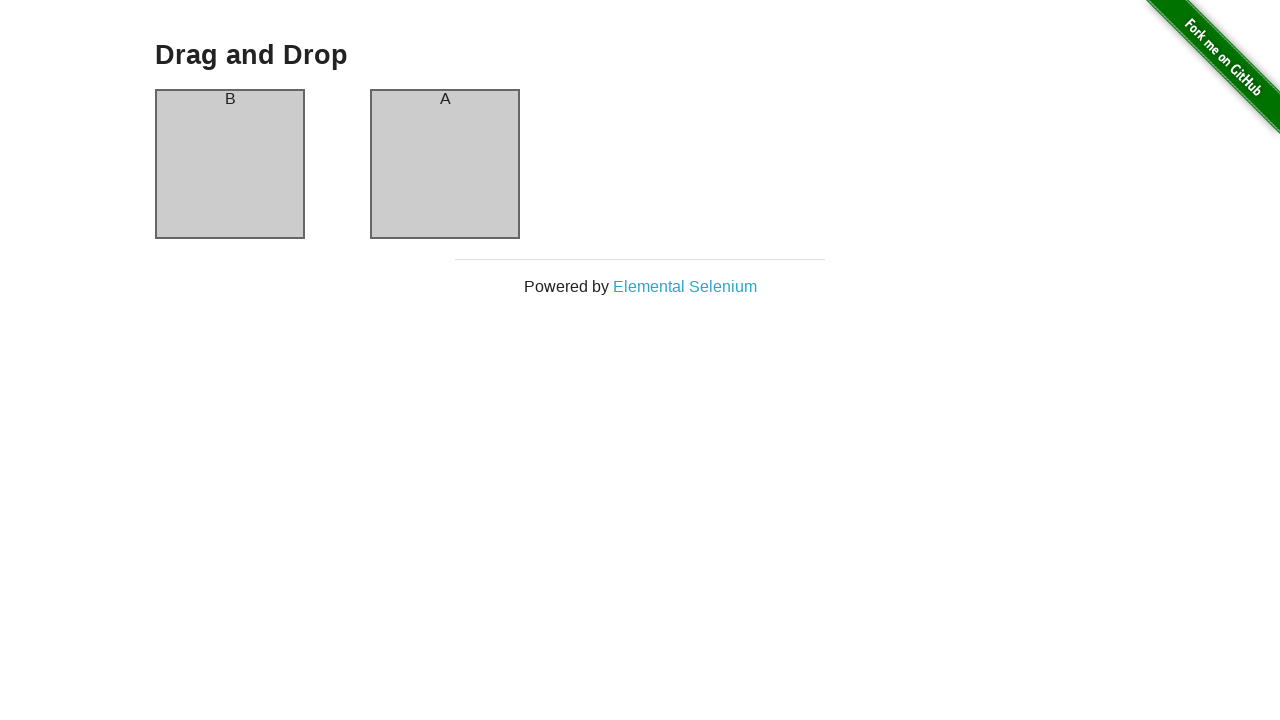

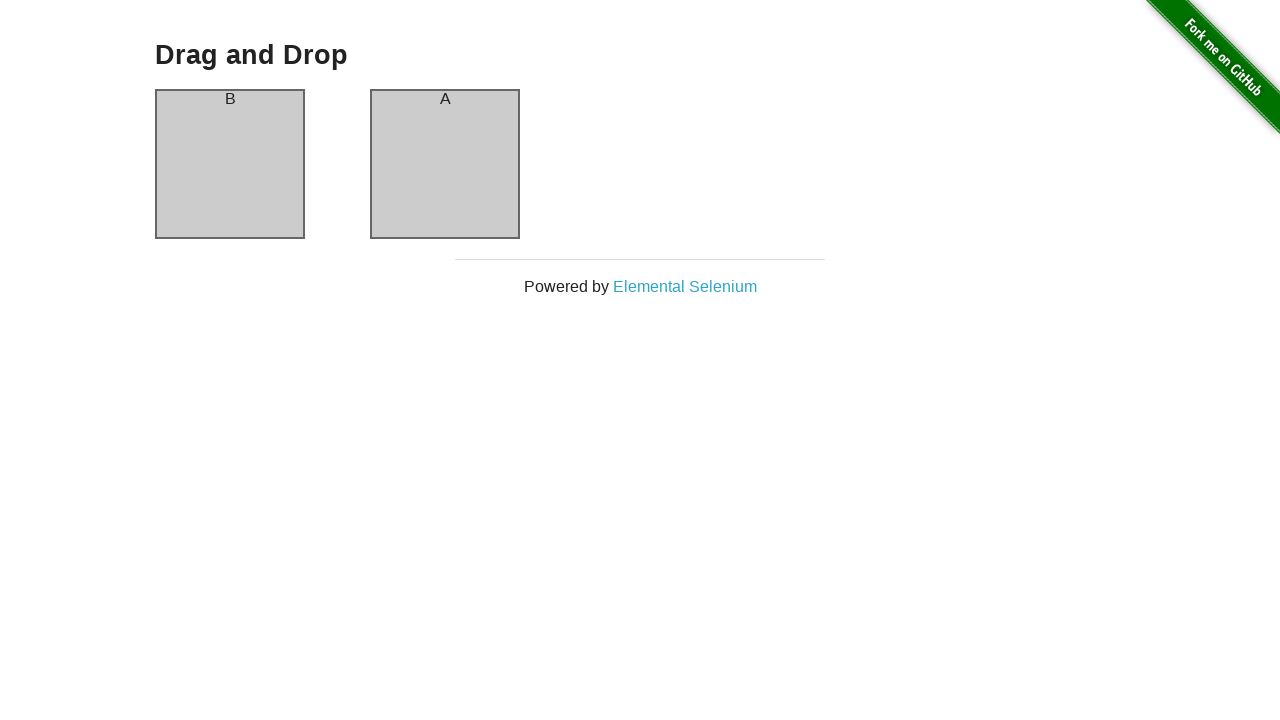